Tests web table sorting by clicking on the Due column header twice to sort by highest debt

Starting URL: https://the-internet.herokuapp.com/tables

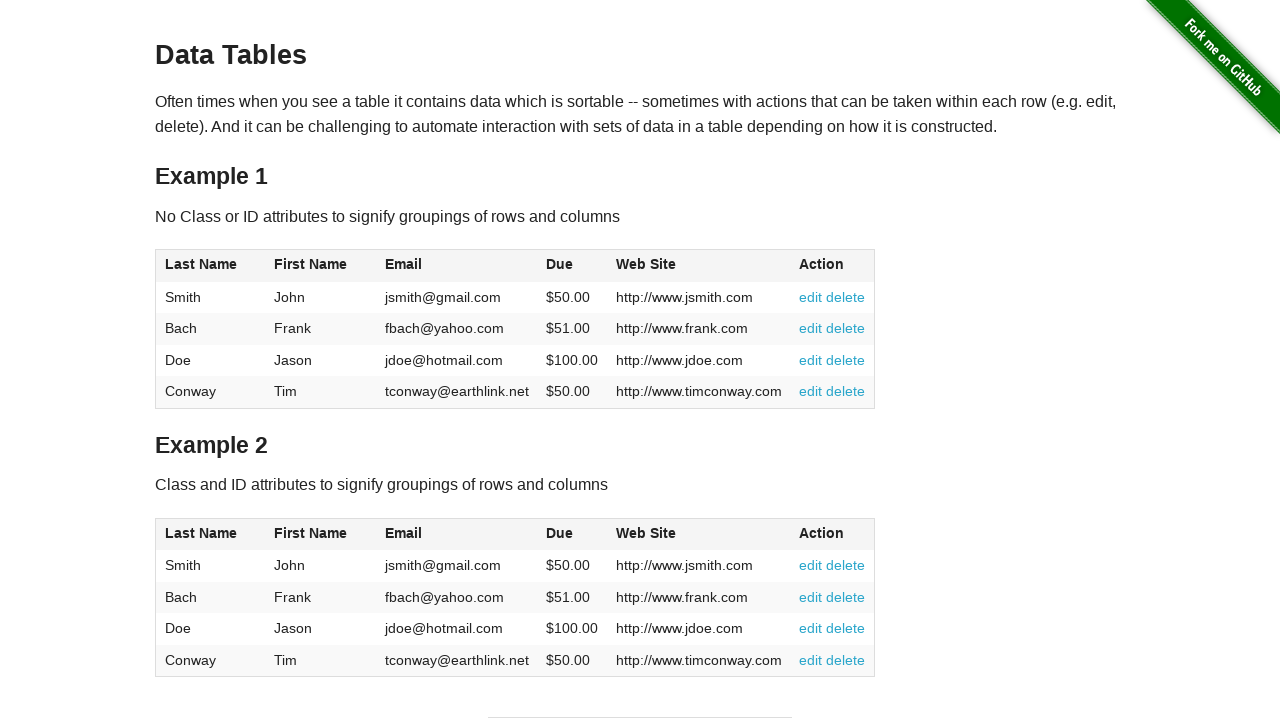

Located the first table on the page
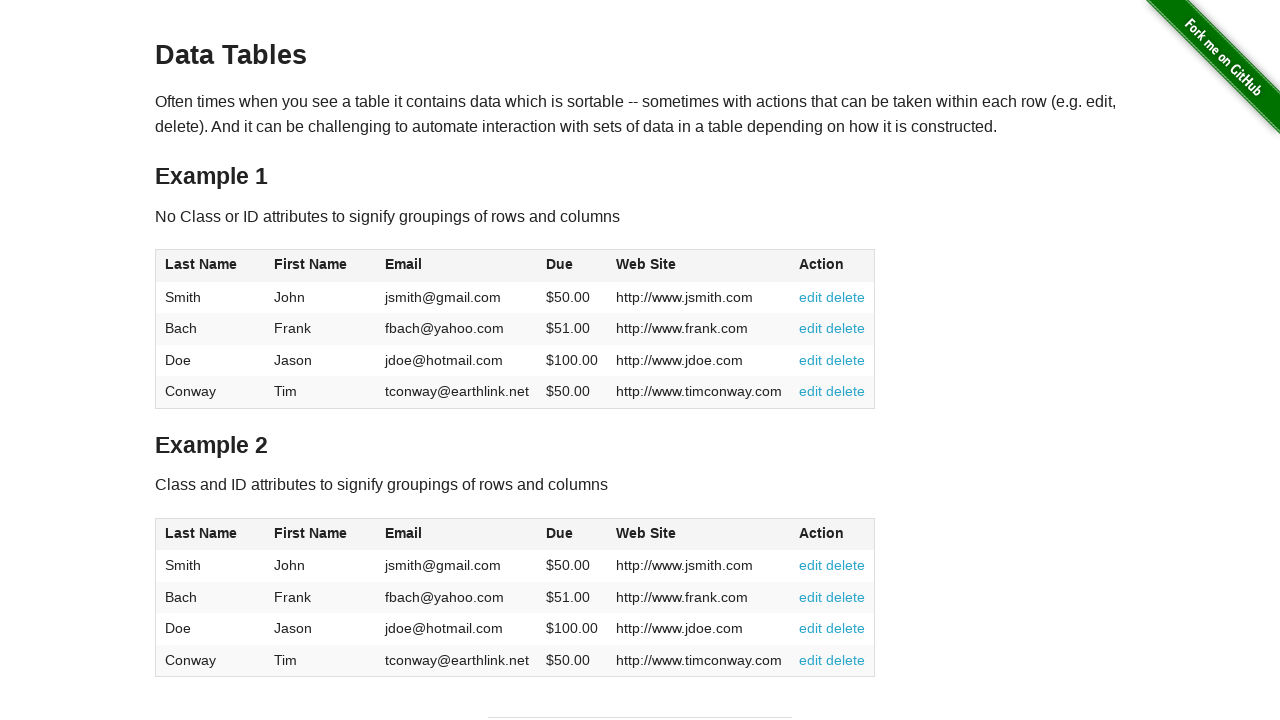

Located the Due column header (4th column)
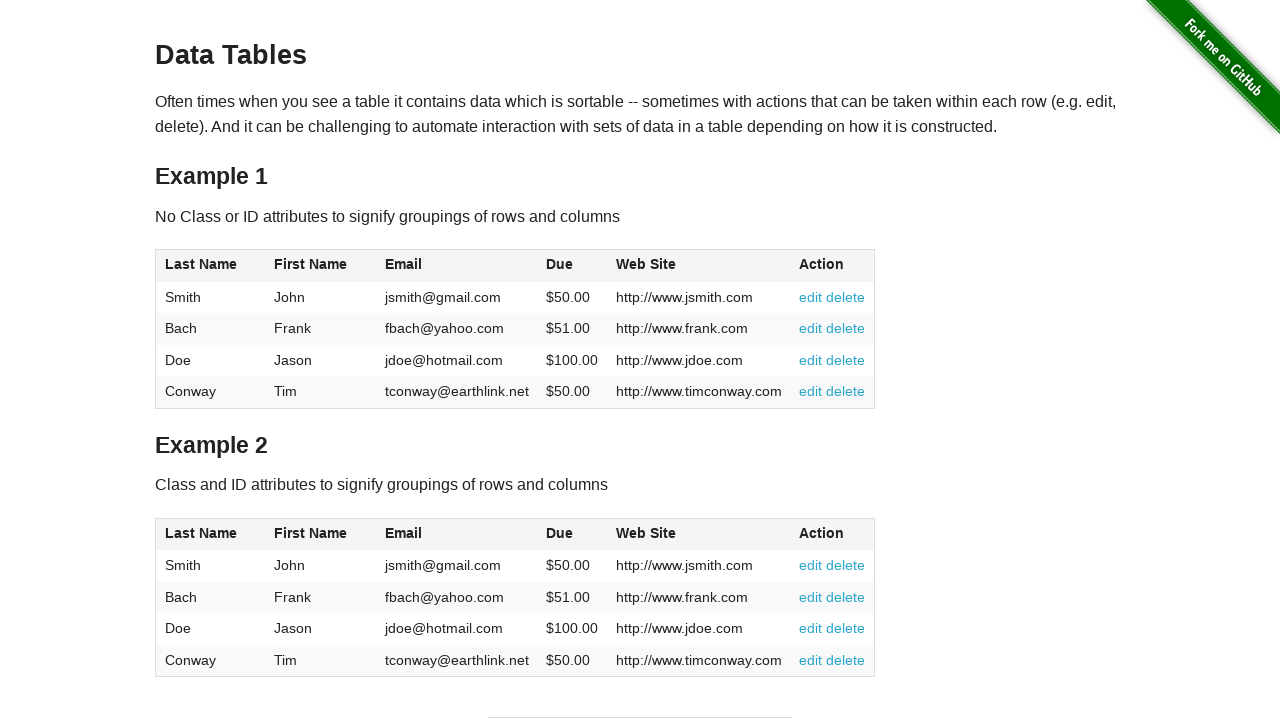

Clicked the Due column header to sort at (572, 266) on table >> nth=0 >> thead th >> nth=3
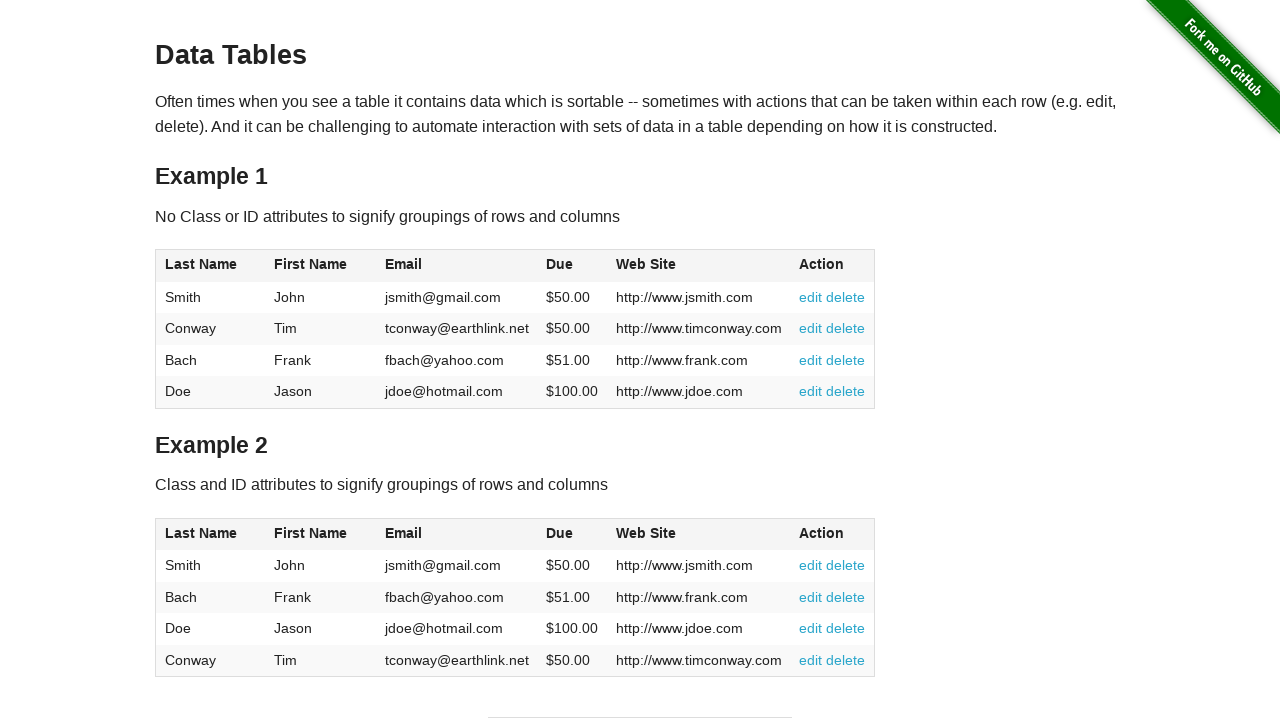

Clicked the Due column header again to sort by highest debt descending at (572, 266) on table >> nth=0 >> thead th >> nth=3
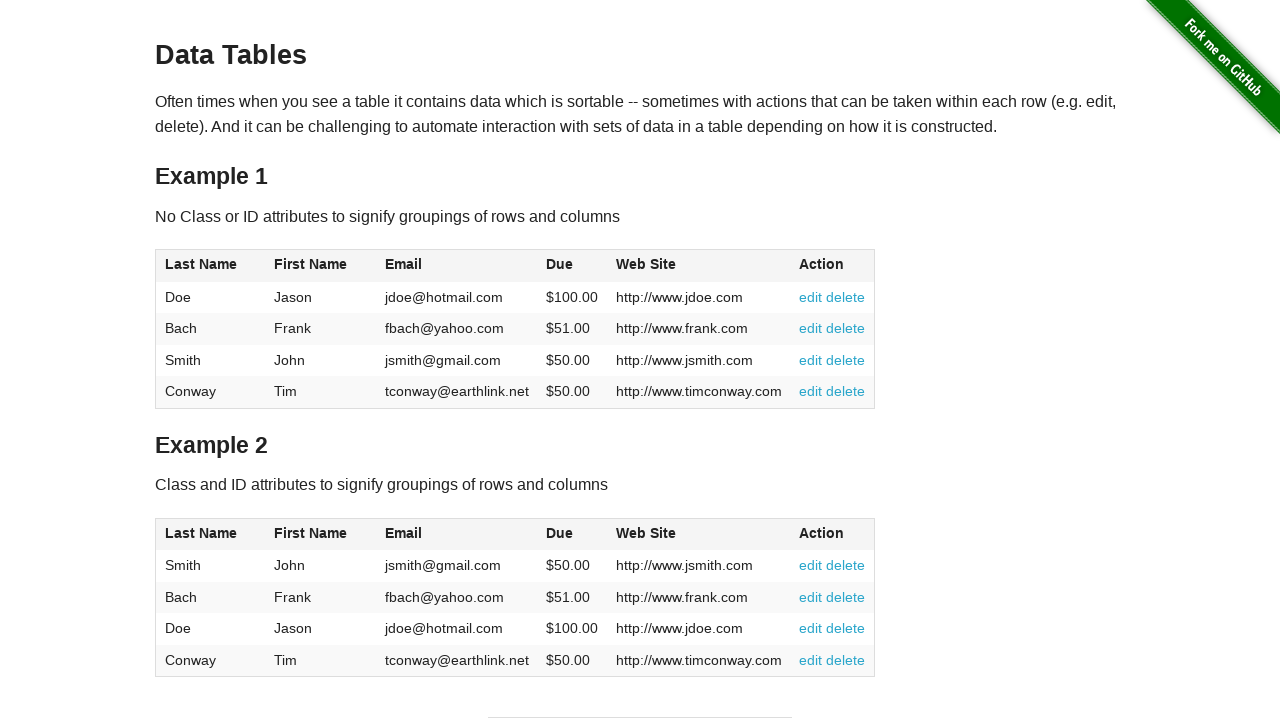

Located the first row of the sorted table
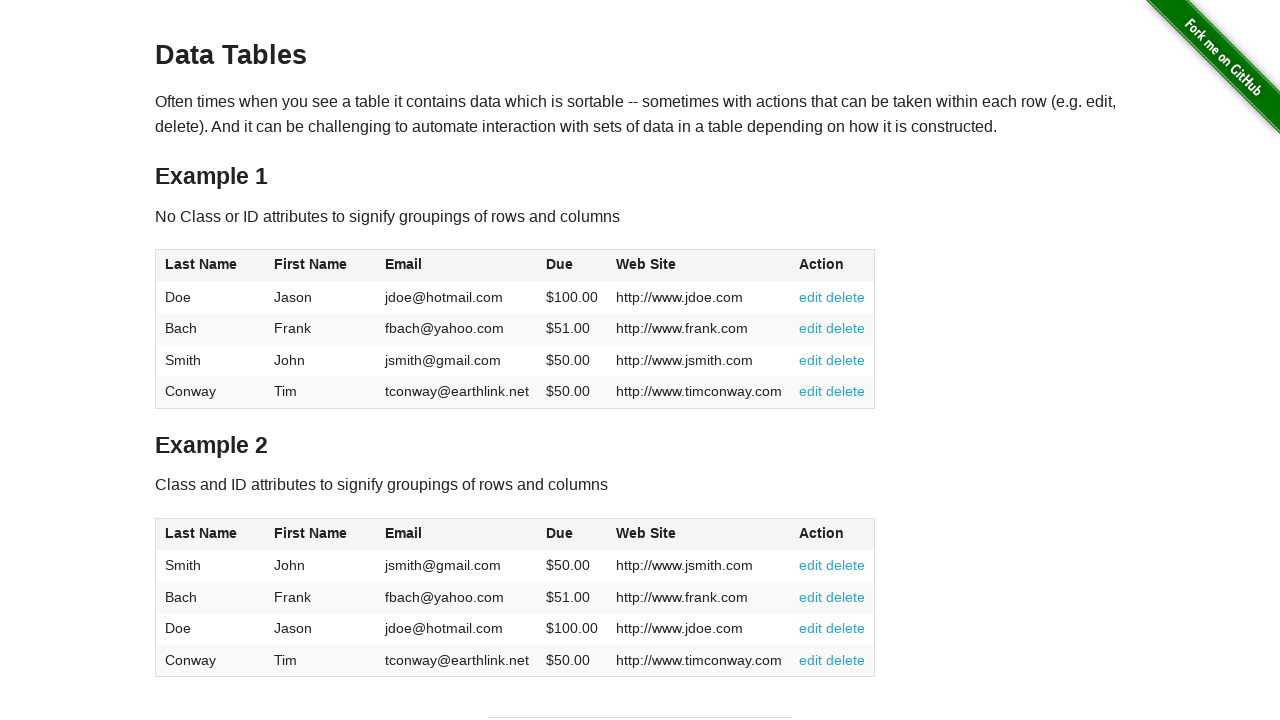

Extracted first name from the highest debt row
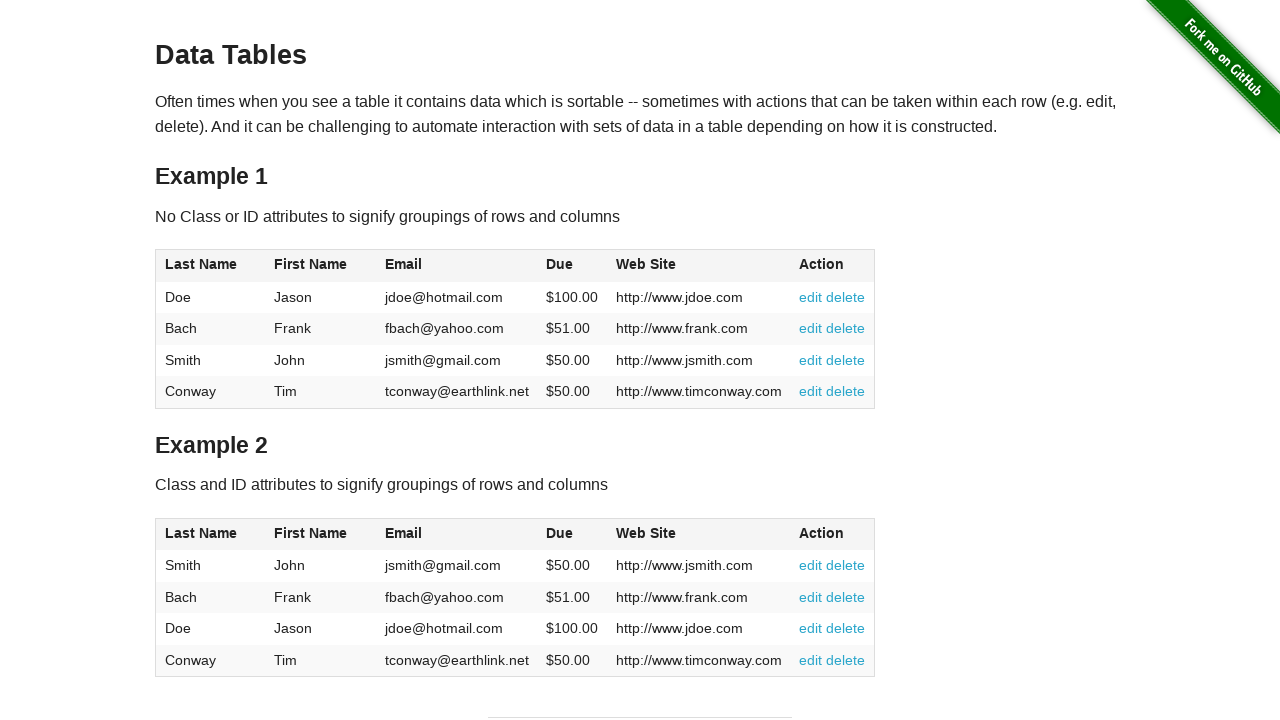

Extracted last name from the highest debt row
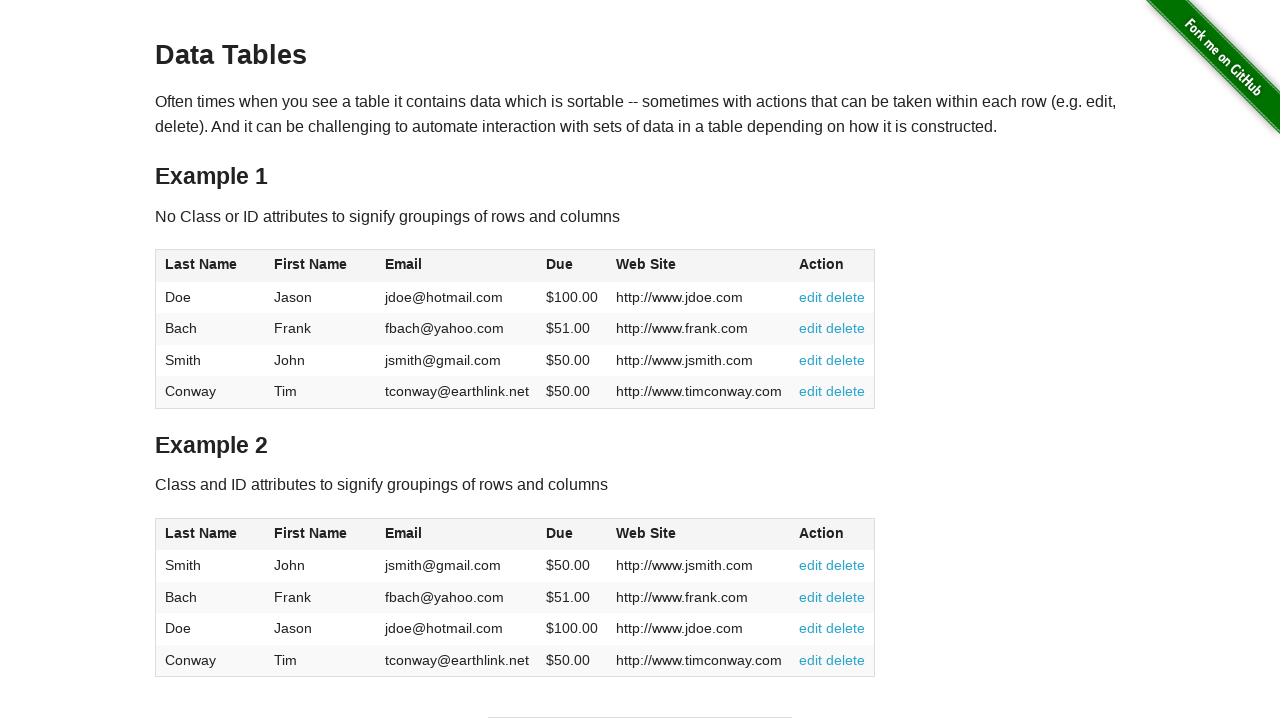

Extracted debt amount from the highest debt row
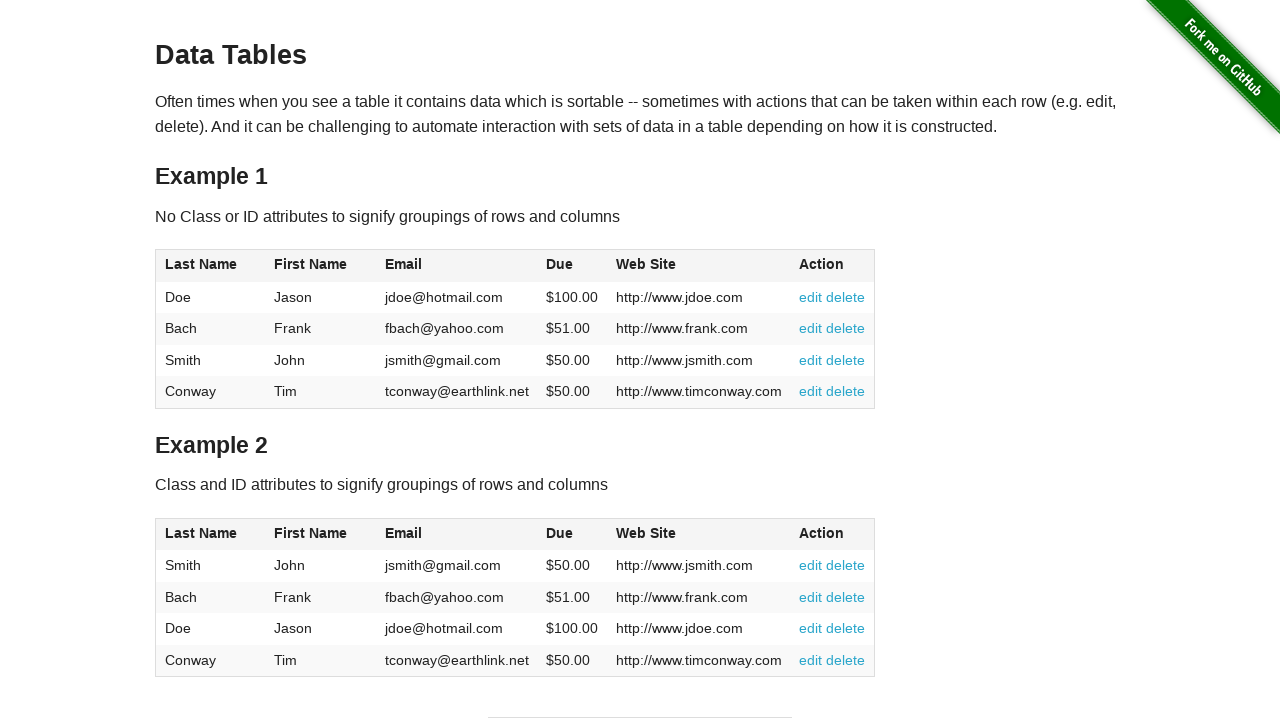

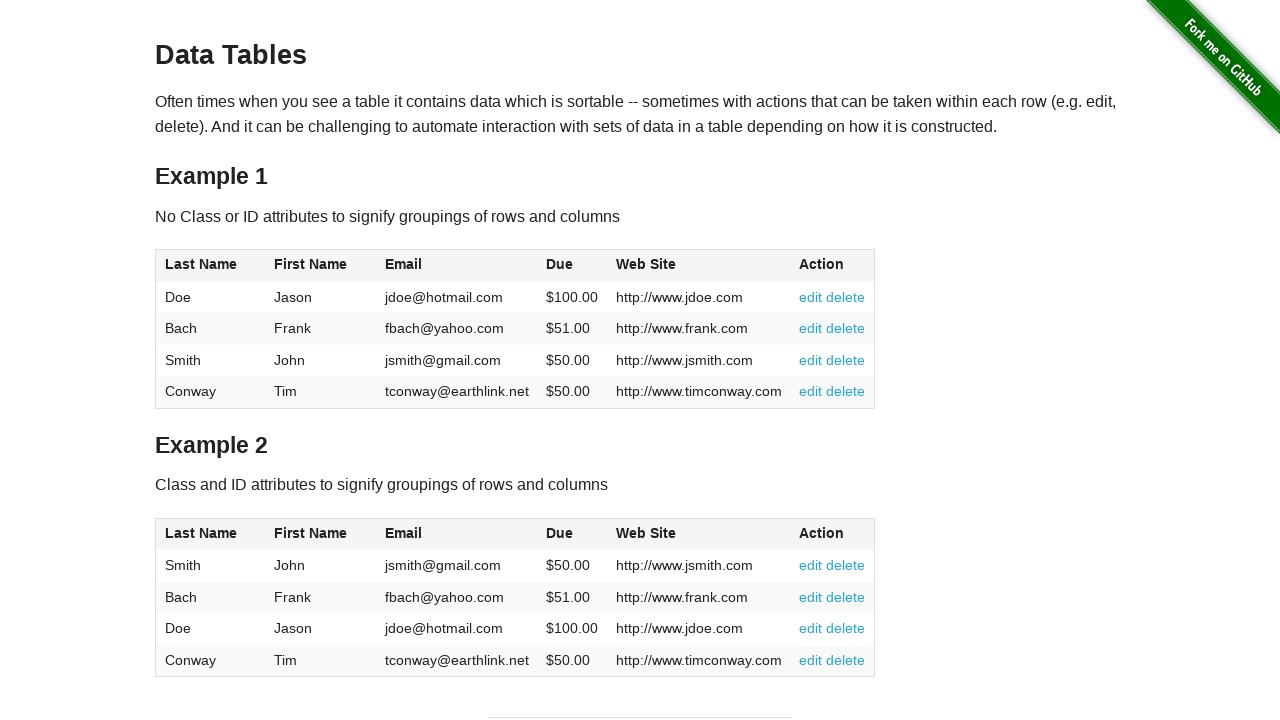